Tests checking and unchecking a checkbox element

Starting URL: http://the-internet.herokuapp.com/checkboxes

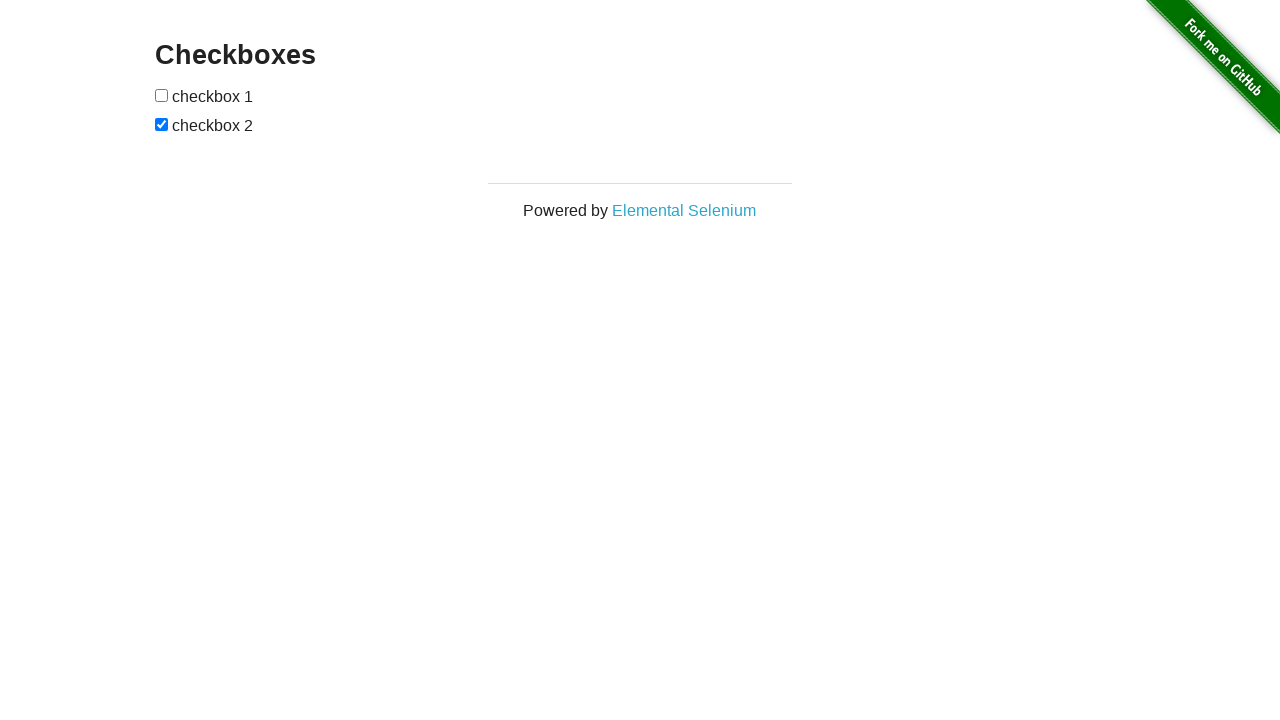

Located first checkbox element
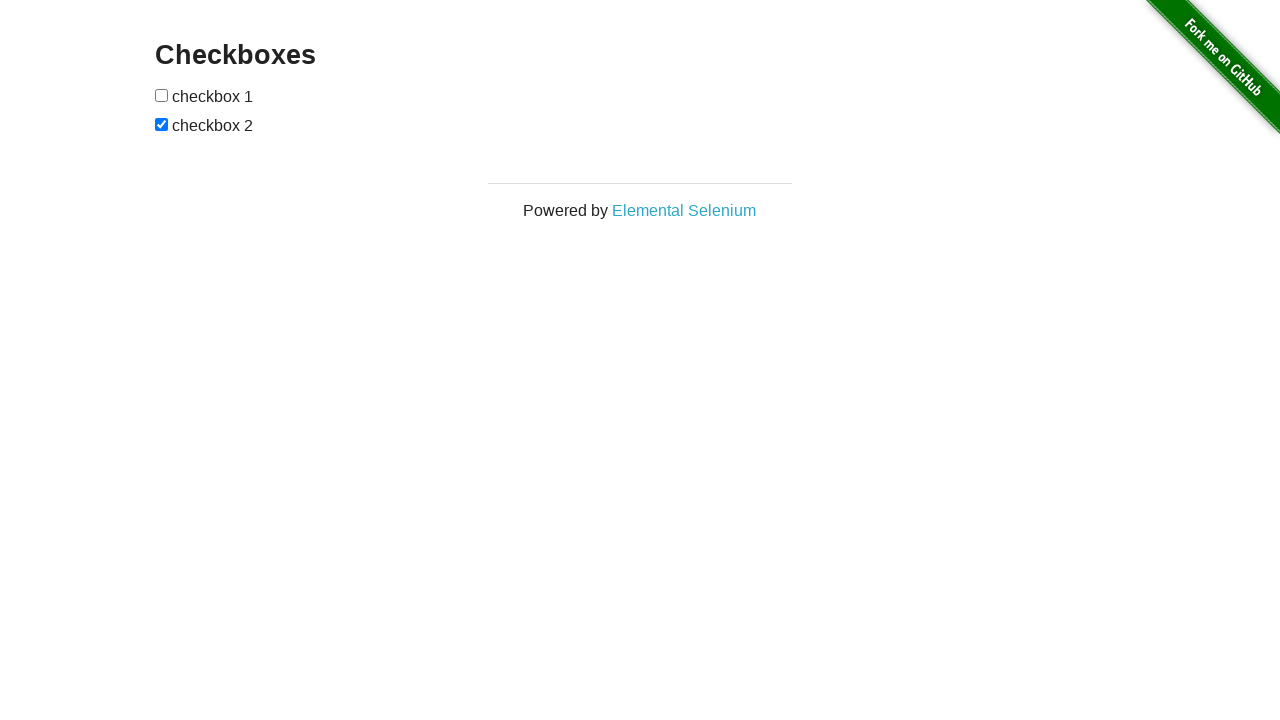

Verified checkbox is initially unchecked
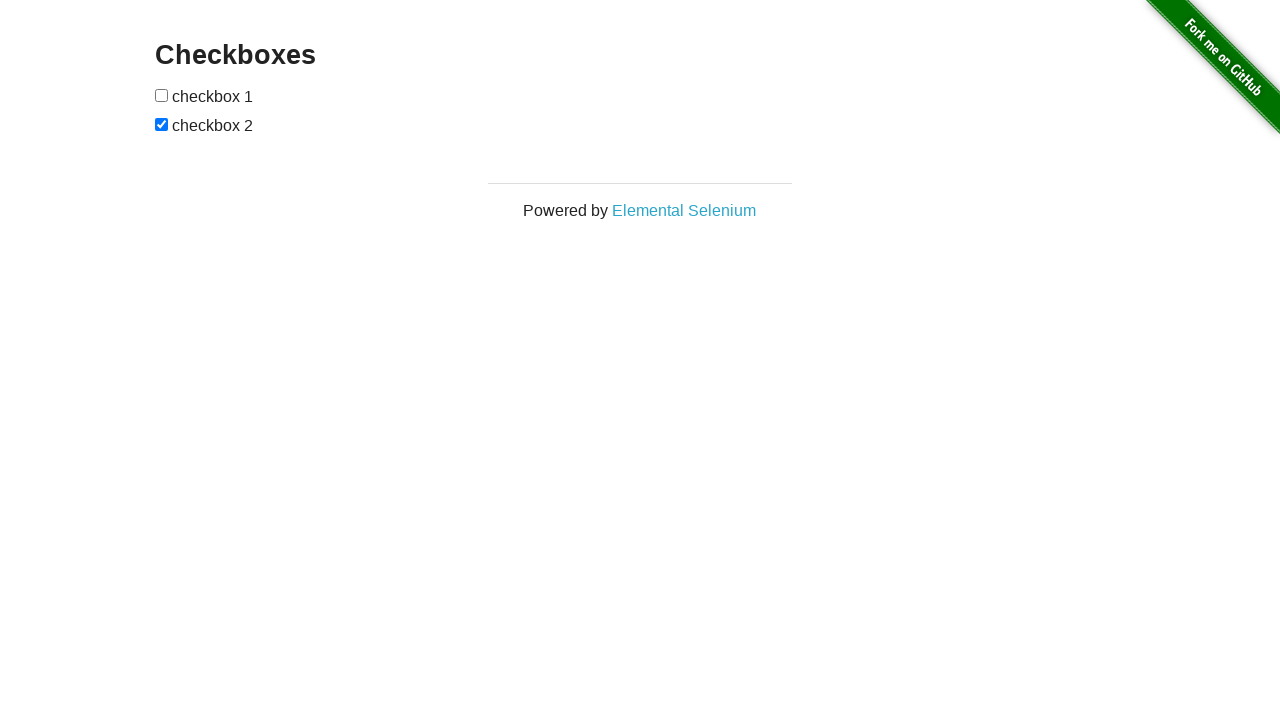

Checked the checkbox at (162, 95) on [type='checkbox'] >> nth=0
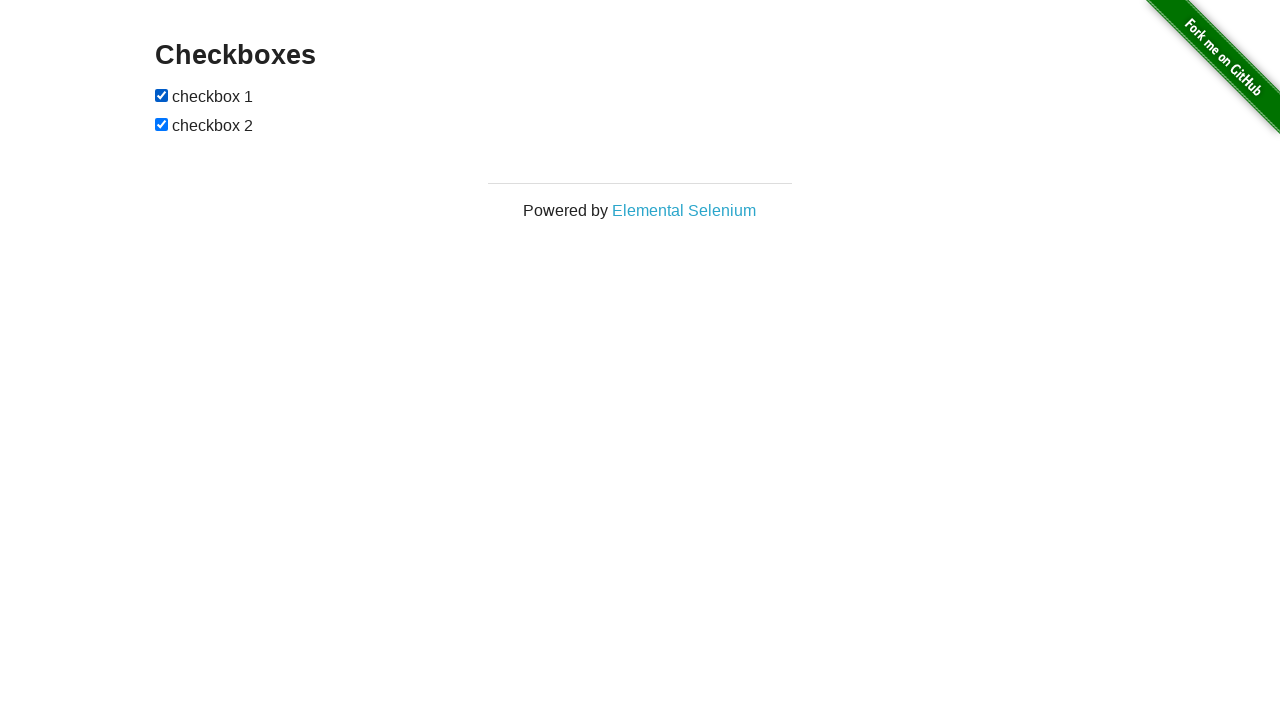

Verified checkbox is now checked
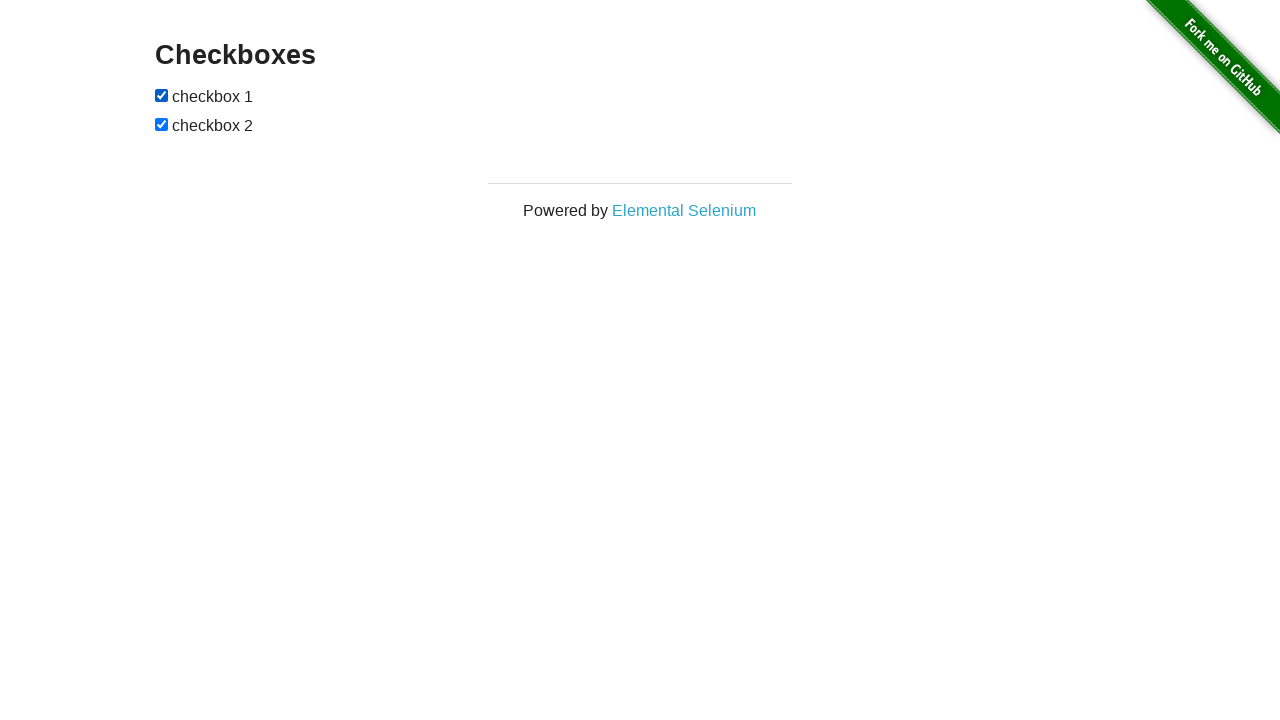

Unchecked the checkbox at (162, 95) on [type='checkbox'] >> nth=0
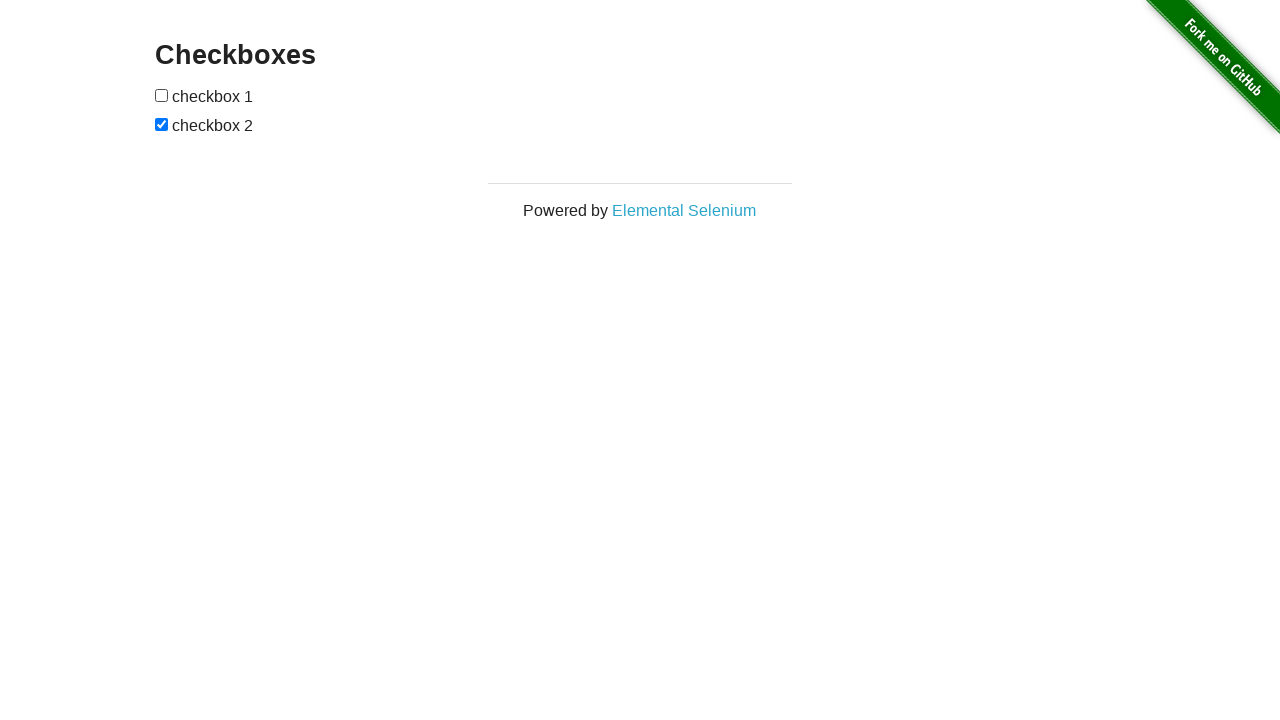

Verified checkbox is unchecked again
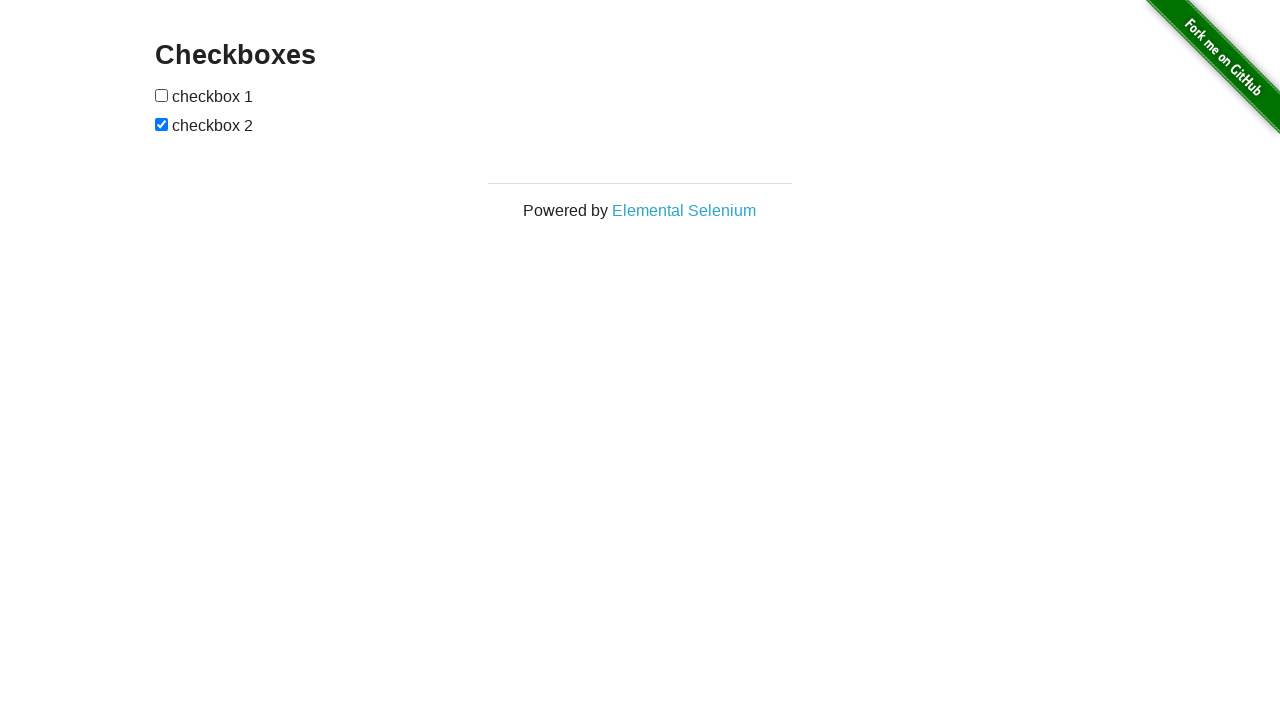

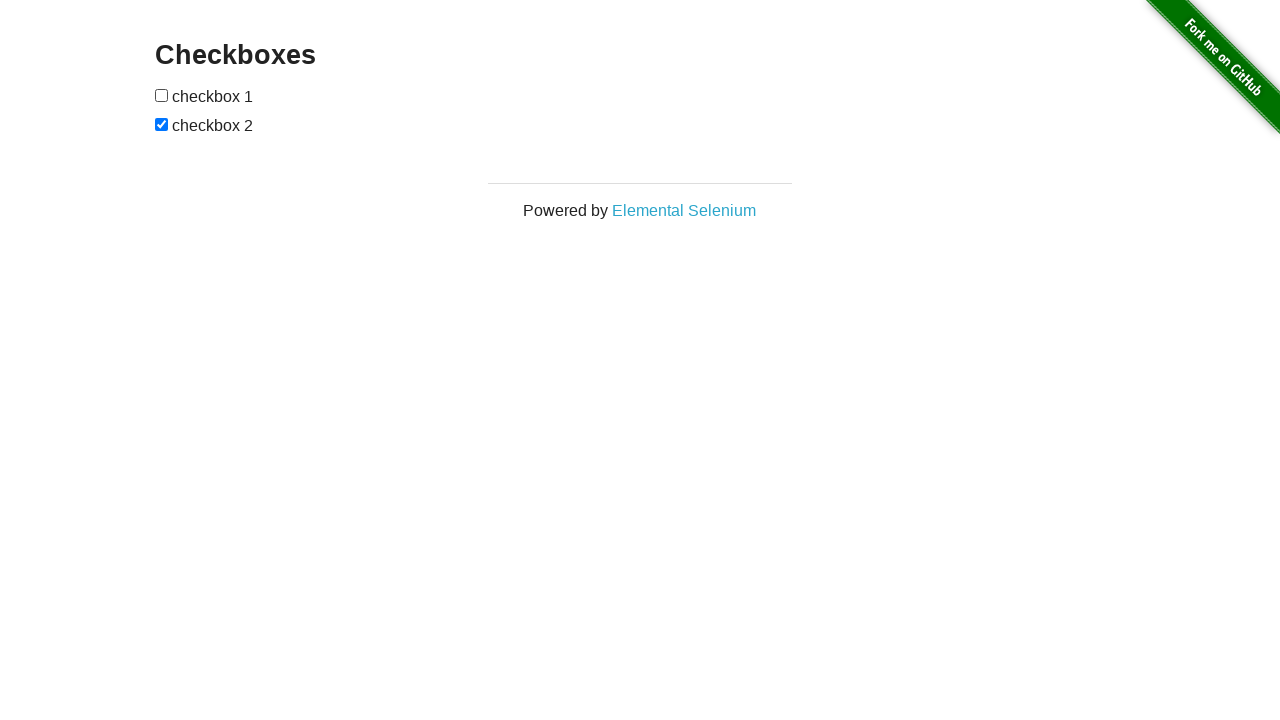